Tests navigating to the Buttons page and verifying the Warning button exists

Starting URL: https://formy-project.herokuapp.com/

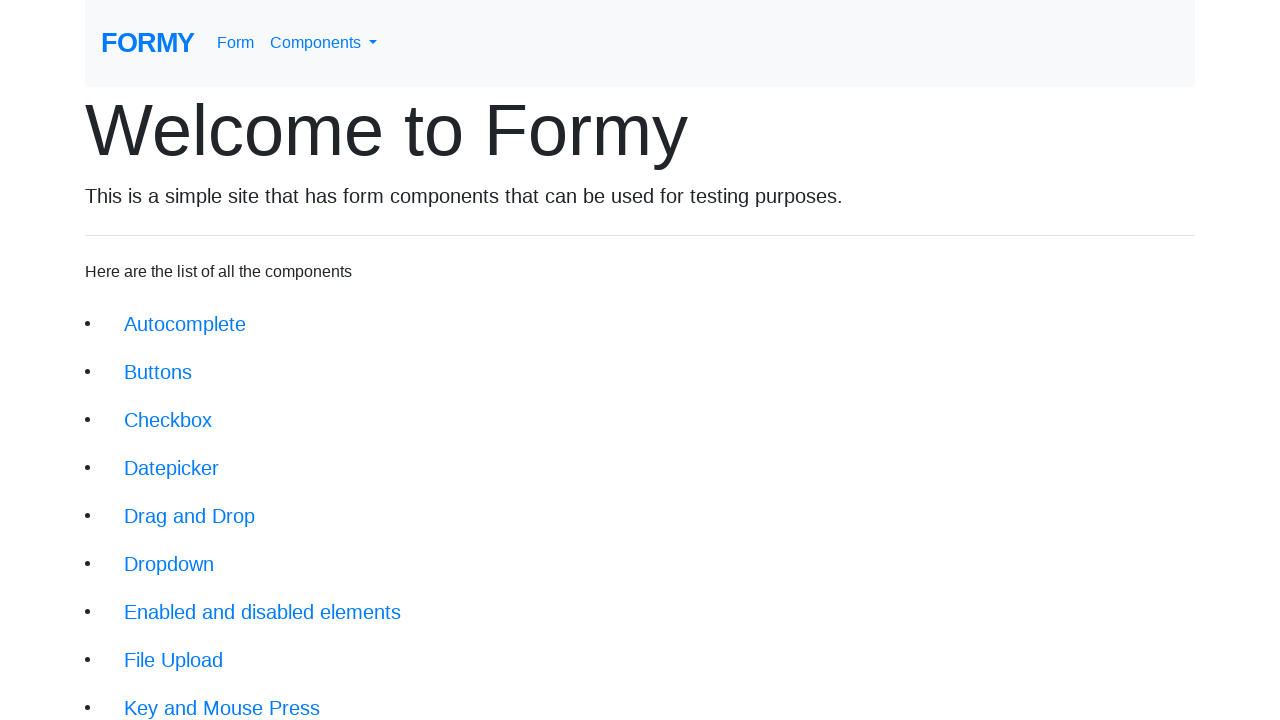

Clicked on Buttons link at (158, 372) on xpath=//div/li/a[text()='Buttons']
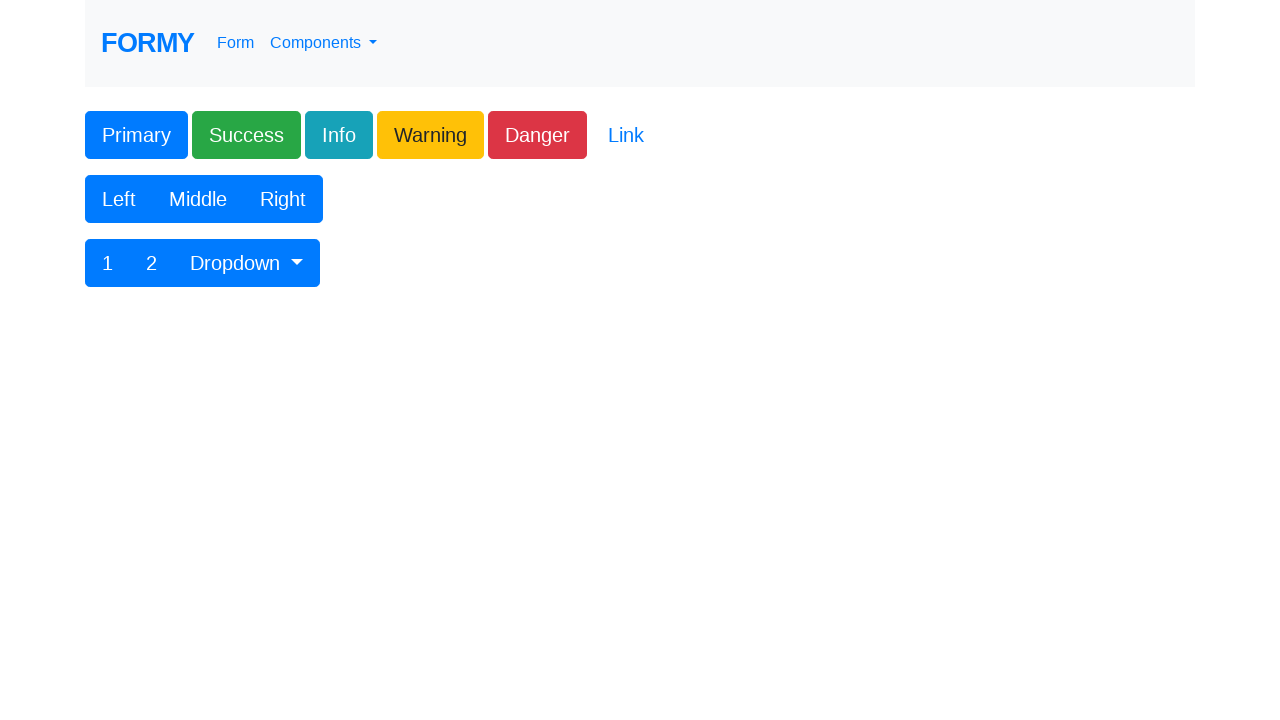

Warning button is now visible on the Buttons page
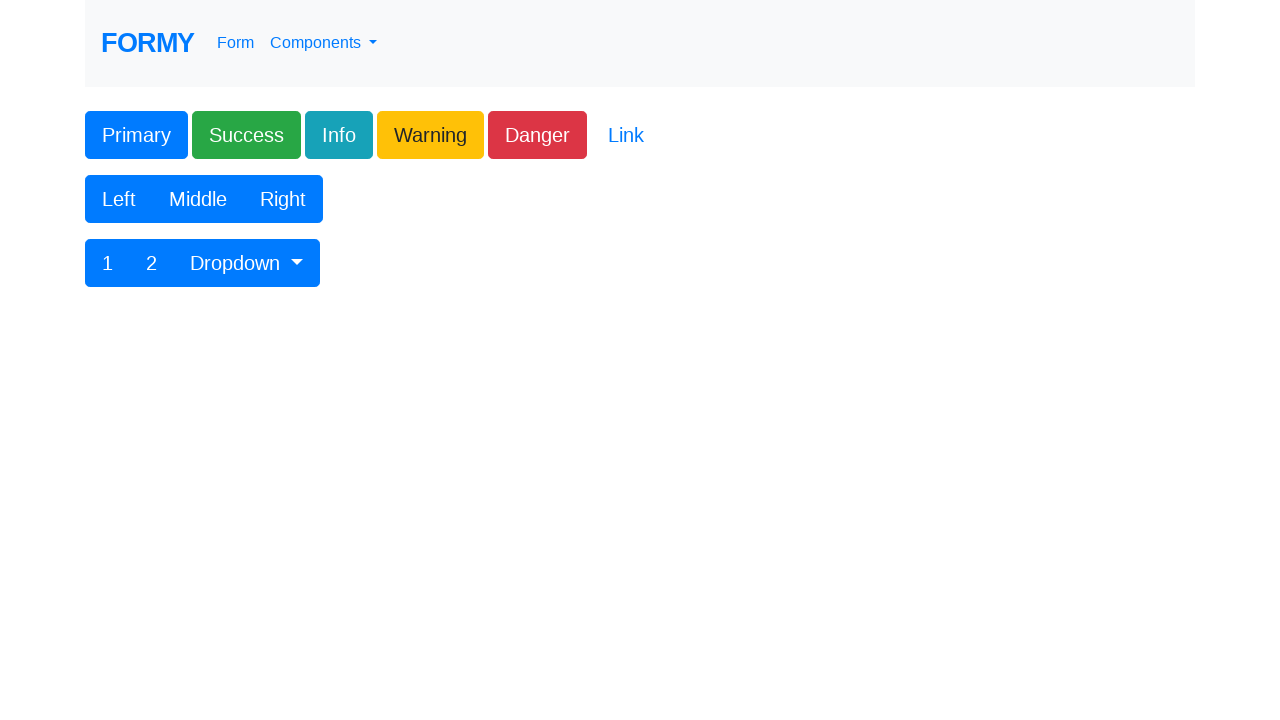

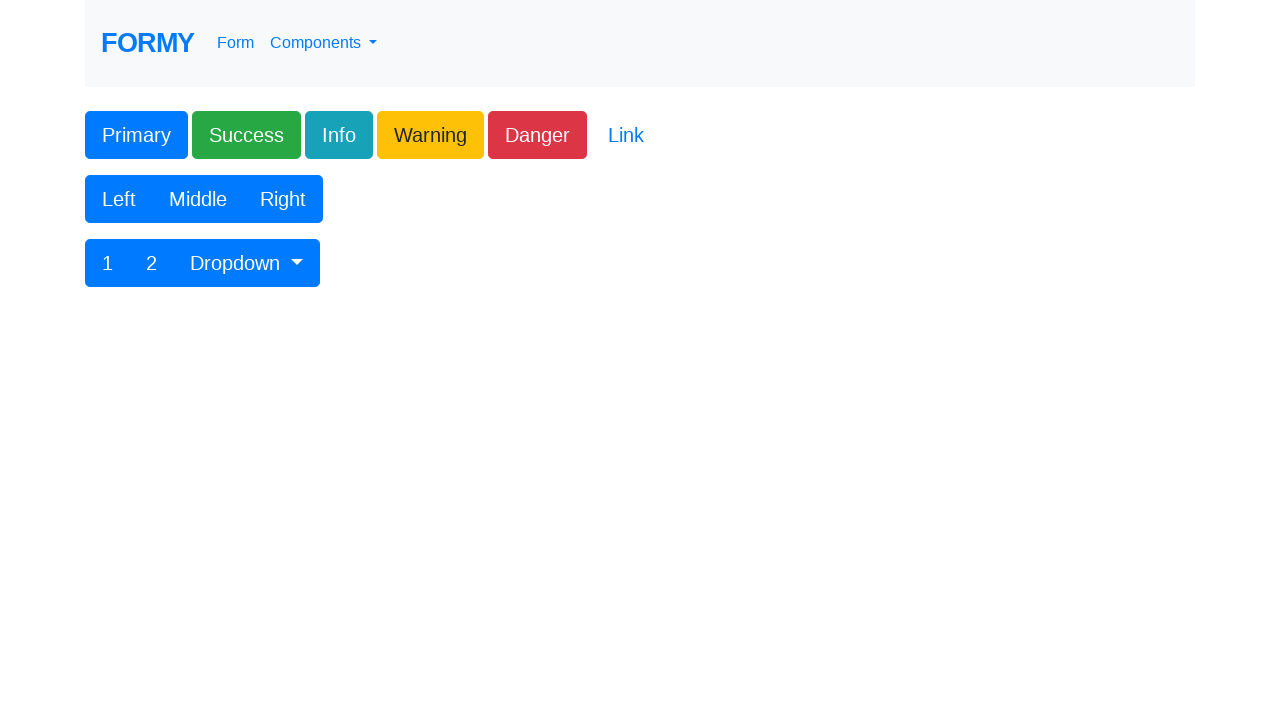